Tests the login form validation by clicking the login button without entering credentials and verifying that the appropriate error message "Username is required" is displayed.

Starting URL: https://www.saucedemo.com/

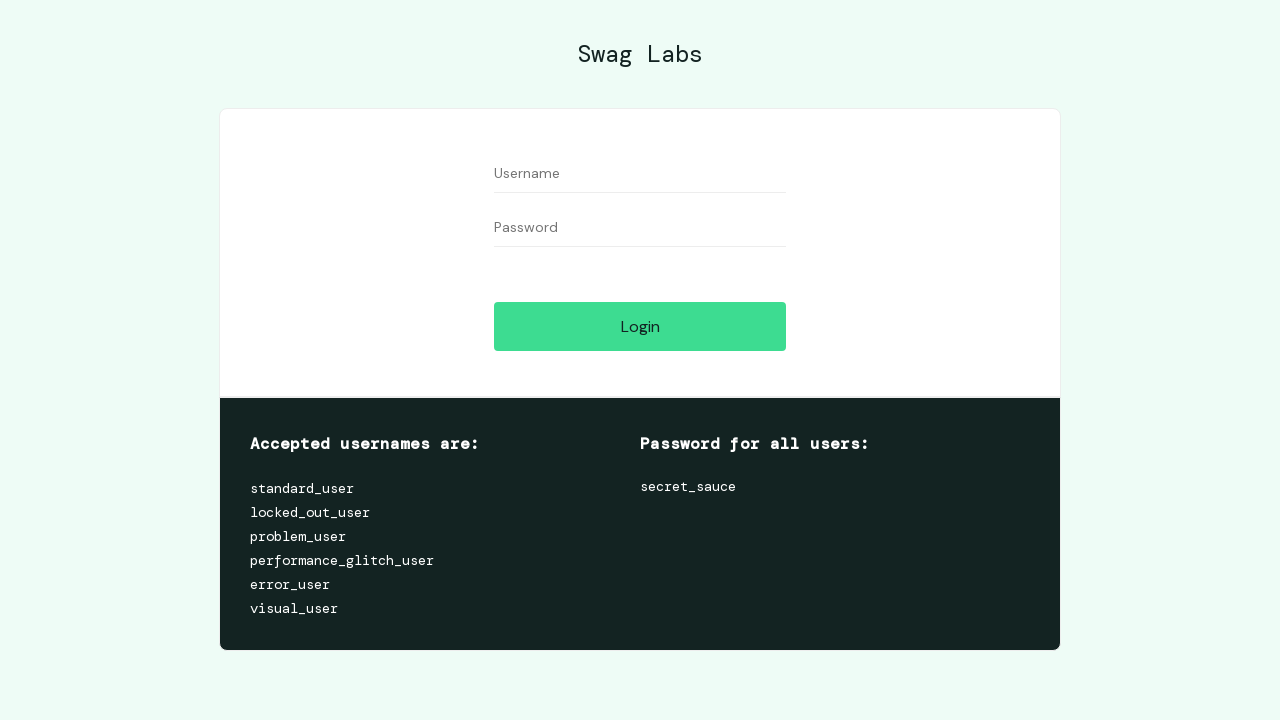

Clicked login button without entering credentials at (640, 326) on #login-button
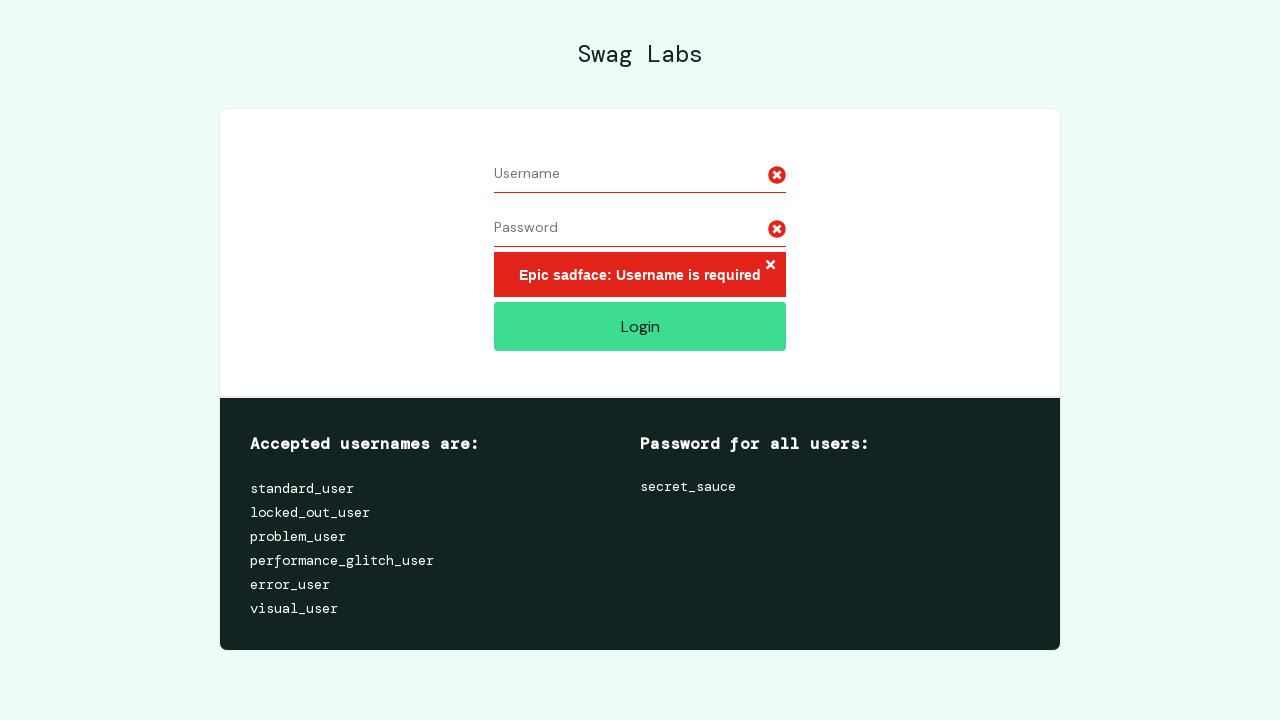

Error message container appeared
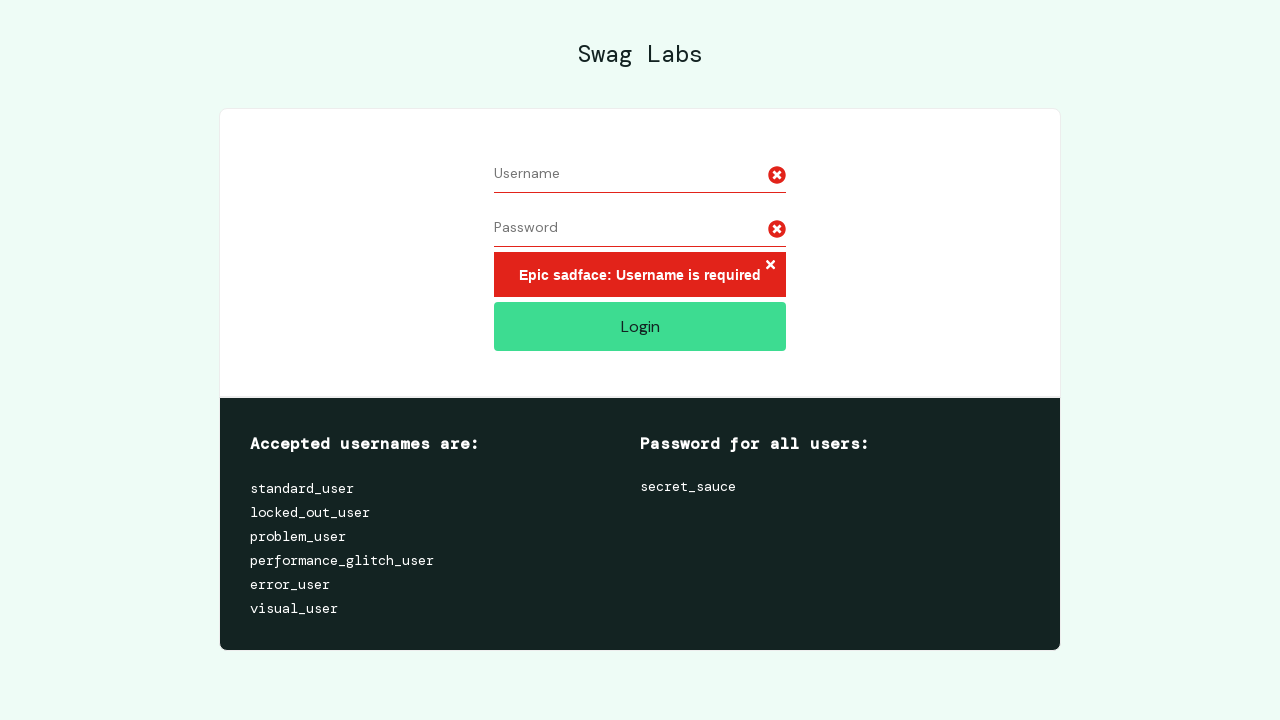

Verified error message text is 'Epic sadface: Username is required'
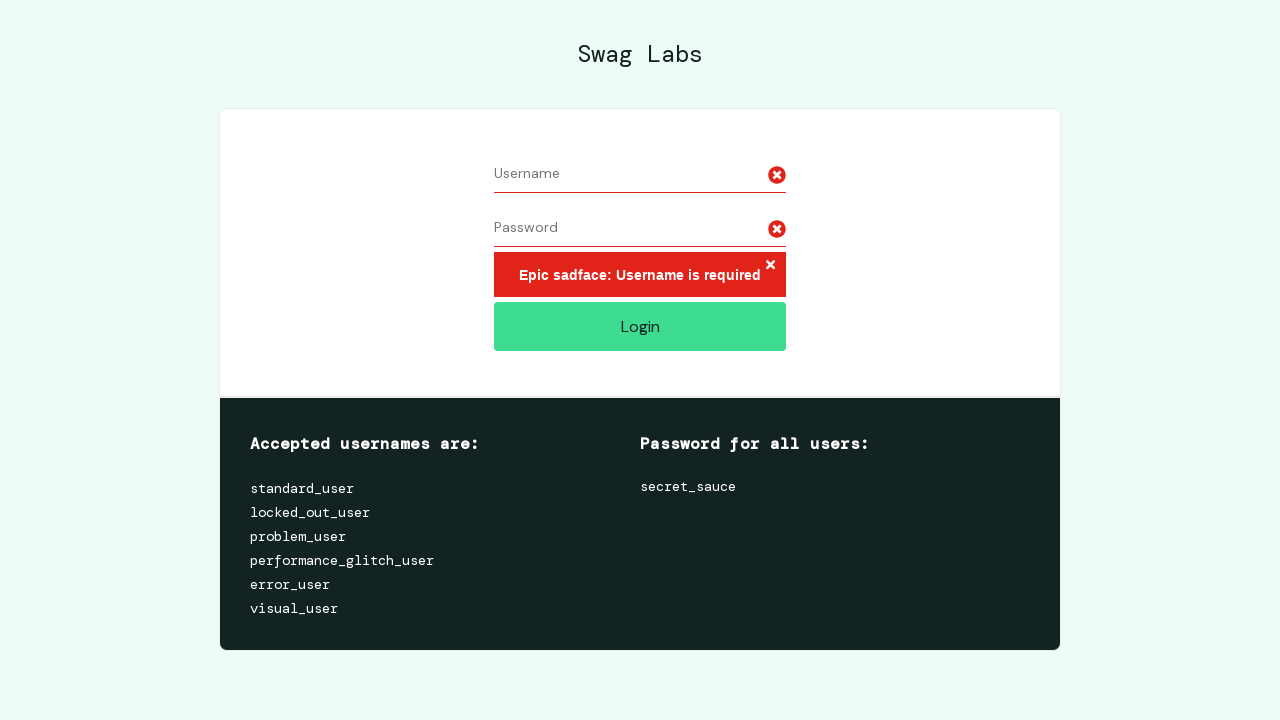

Verified page URL remained at https://www.saucedemo.com/
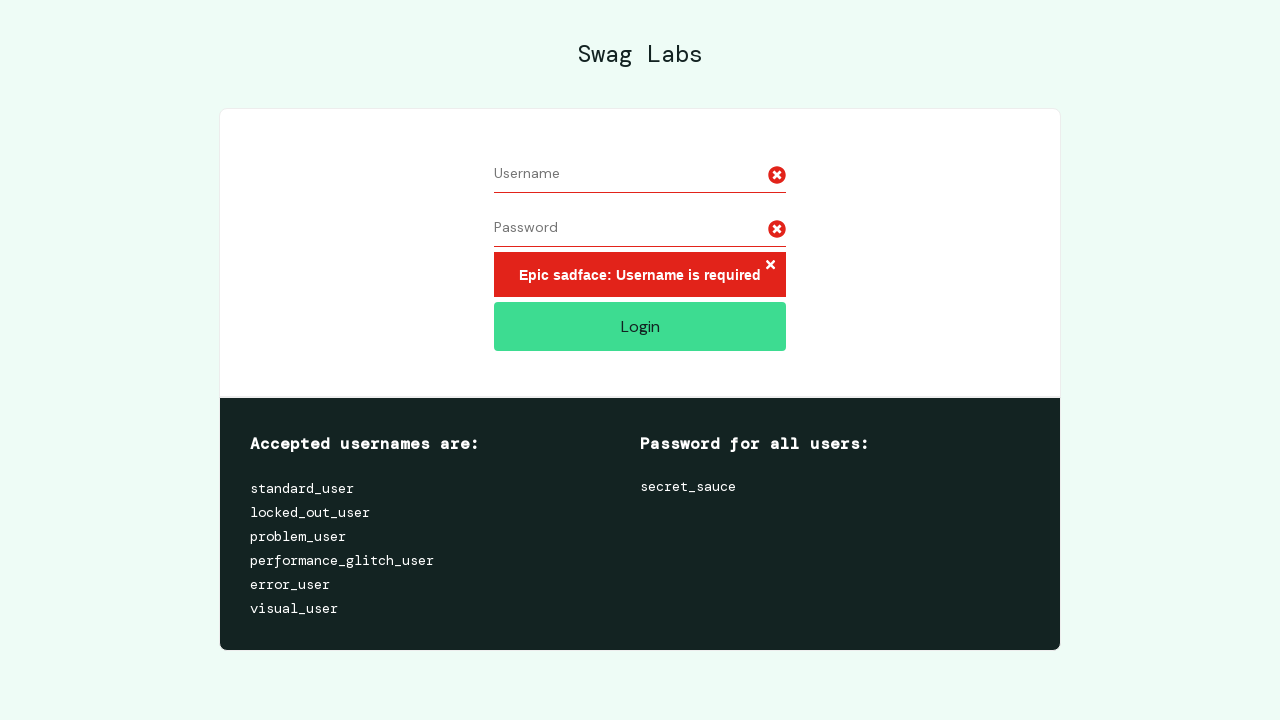

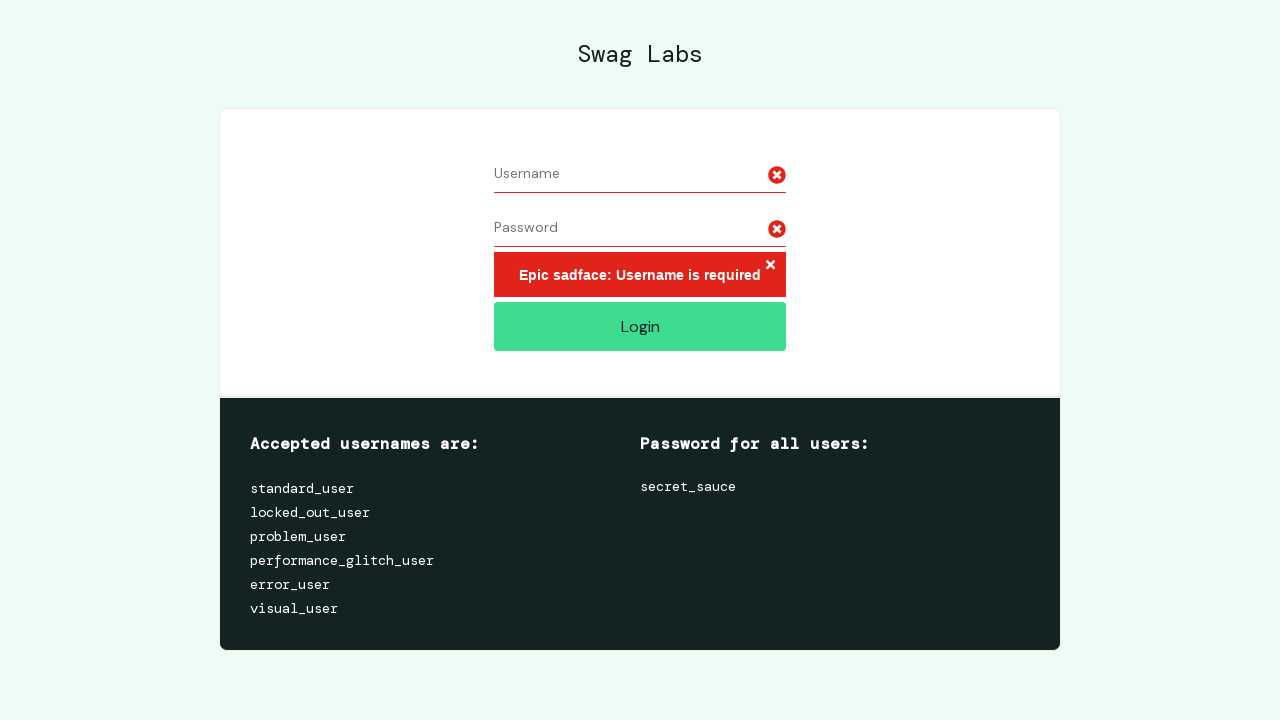